Tests the customer table sorting functionality by clicking the "First Name" column header twice to sort alphabetically, then verifies the names are properly sorted.

Starting URL: https://www.globalsqa.com/angularJs-protractor/BankingProject/#/manager

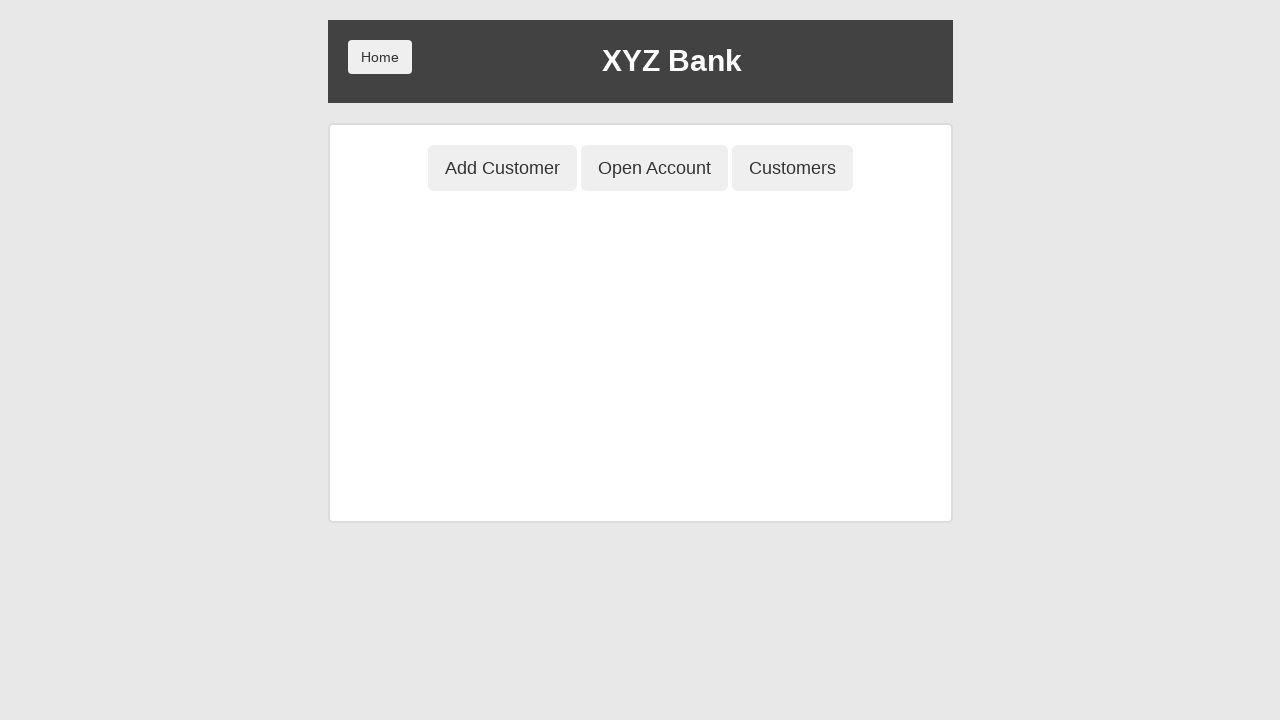

Clicked Customers button to open the customers table at (792, 168) on button[ng-click='showCust()']
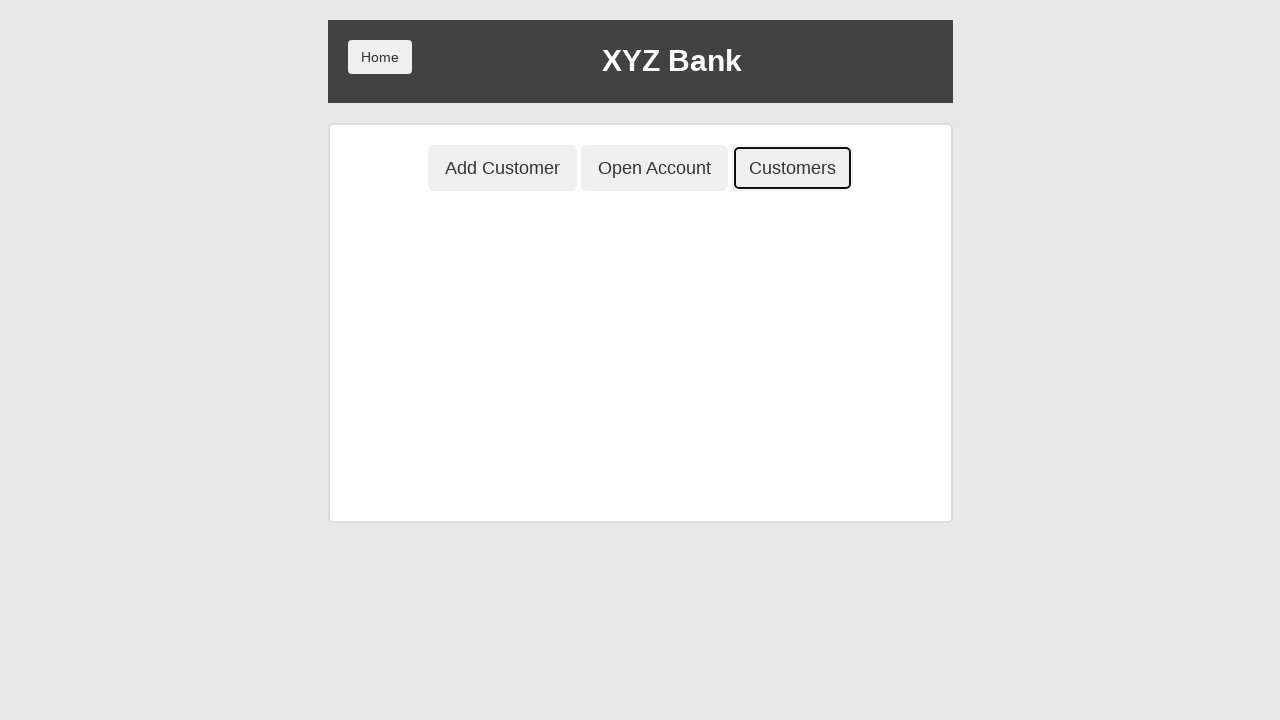

Customers table loaded
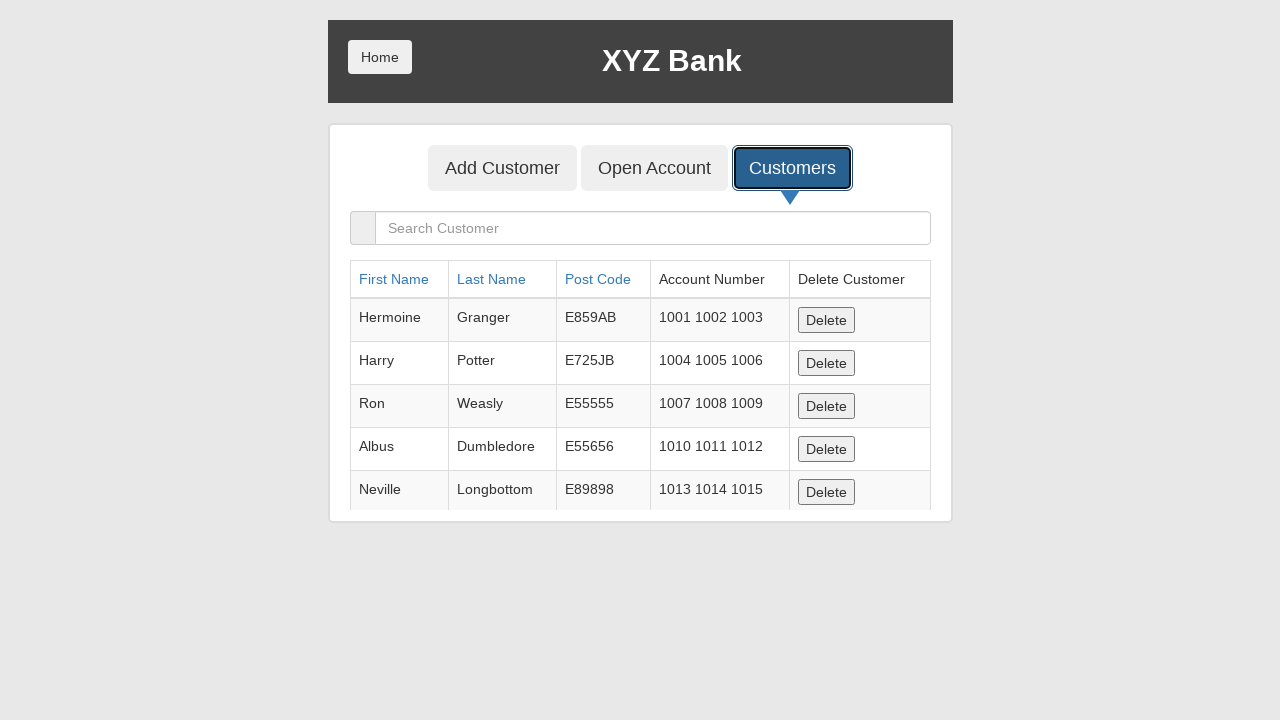

Clicked First Name column header for initial sort at (394, 279) on a[ng-click='sortType = \'fName\'; sortReverse = !sortReverse']
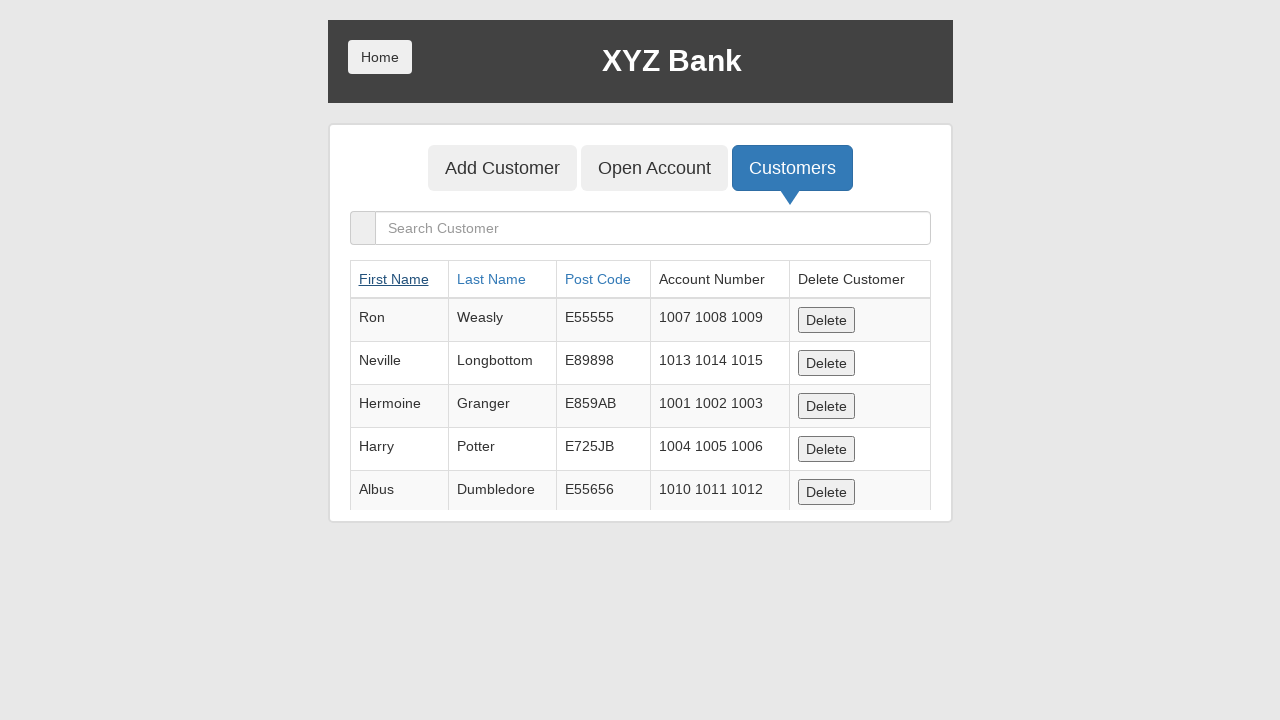

Clicked First Name column header again to reverse sort alphabetically at (394, 279) on a[ng-click='sortType = \'fName\'; sortReverse = !sortReverse']
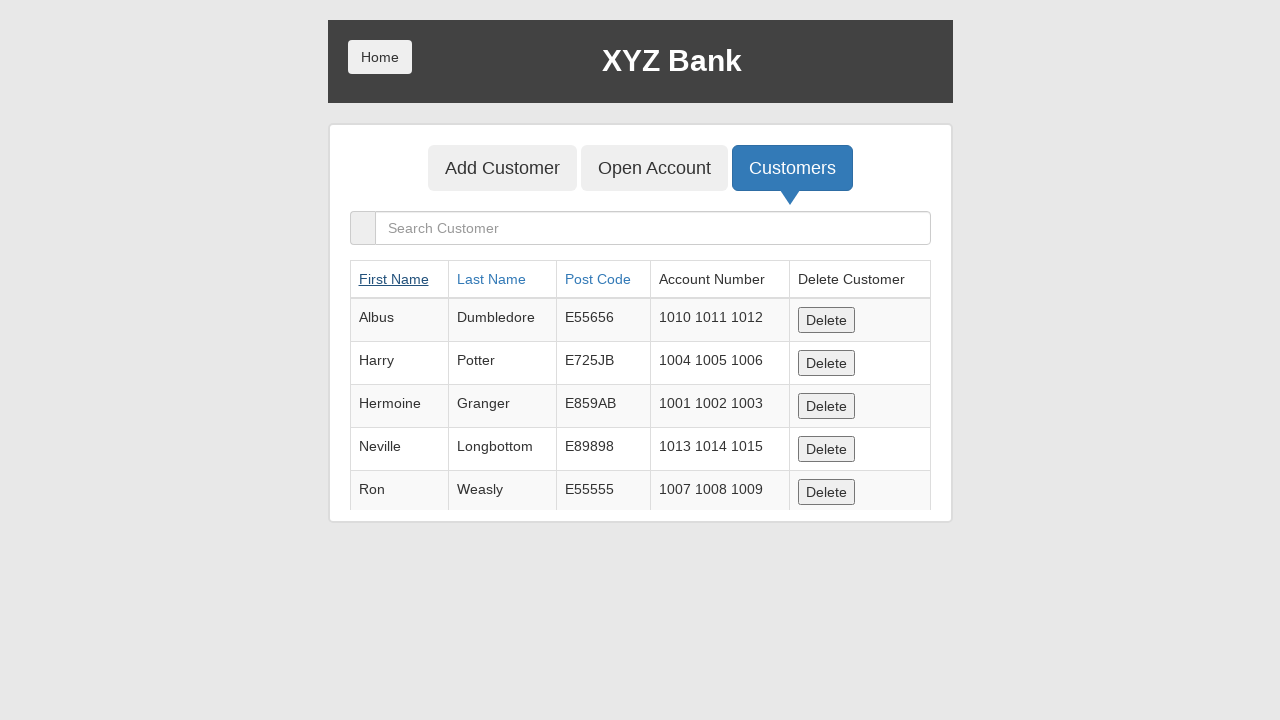

Waited for table to update after sorting
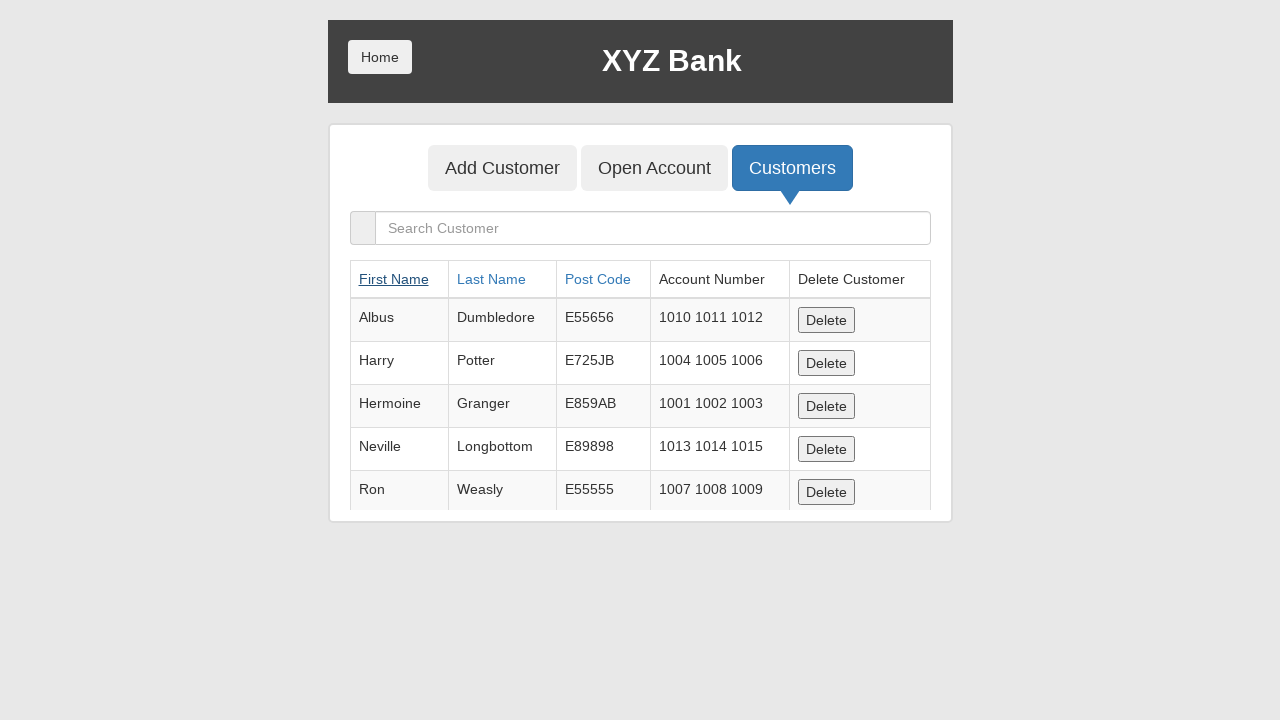

Retrieved all customer rows from table
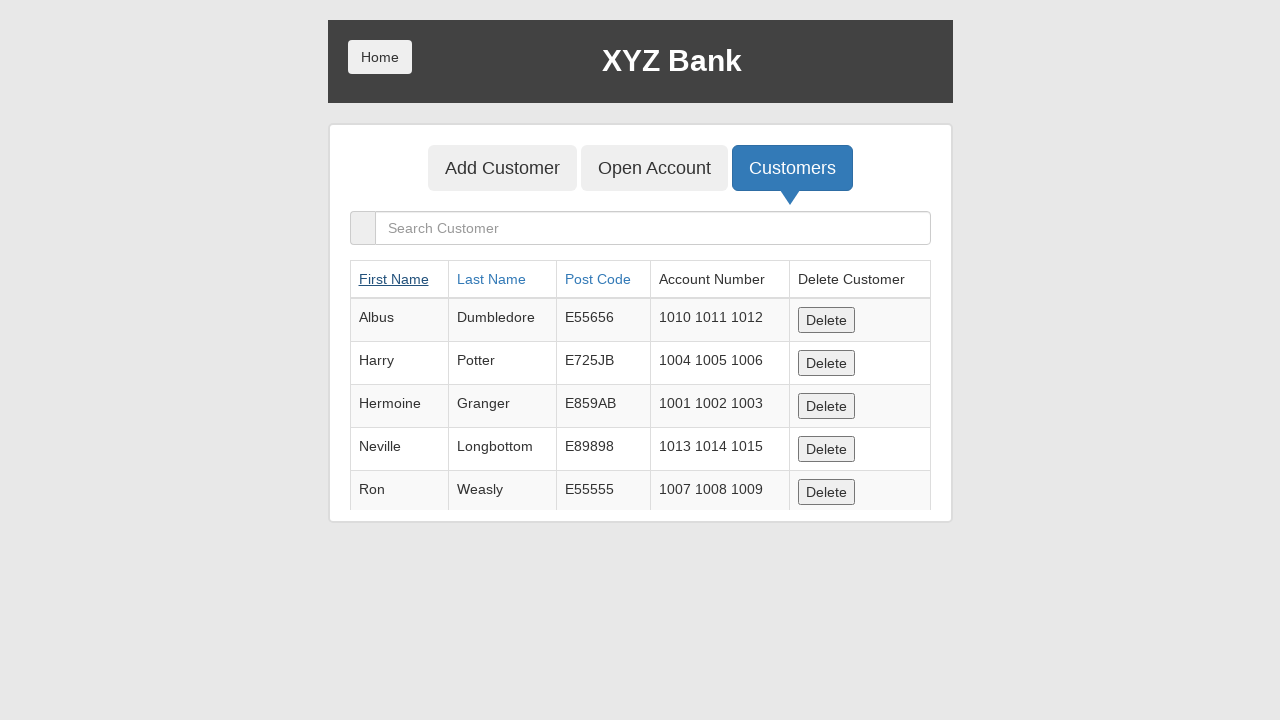

Extracted 5 customer names from table rows
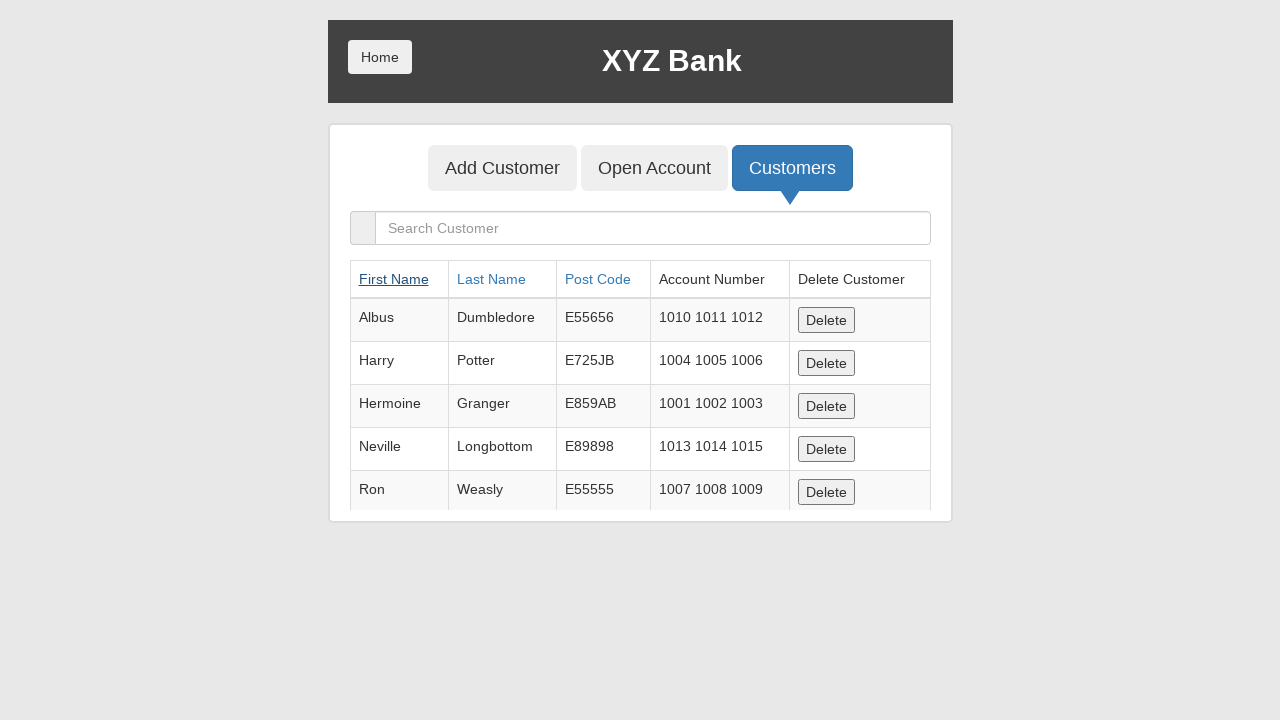

Verified customer names are sorted alphabetically (A-Z)
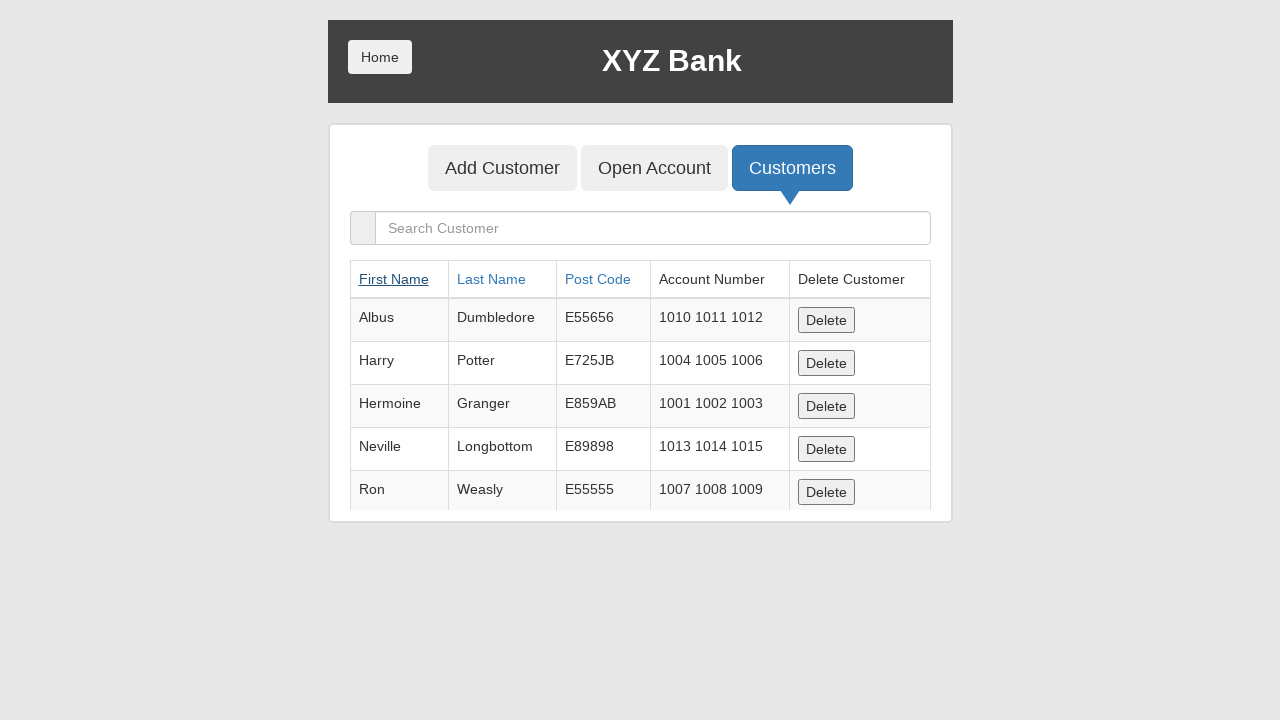

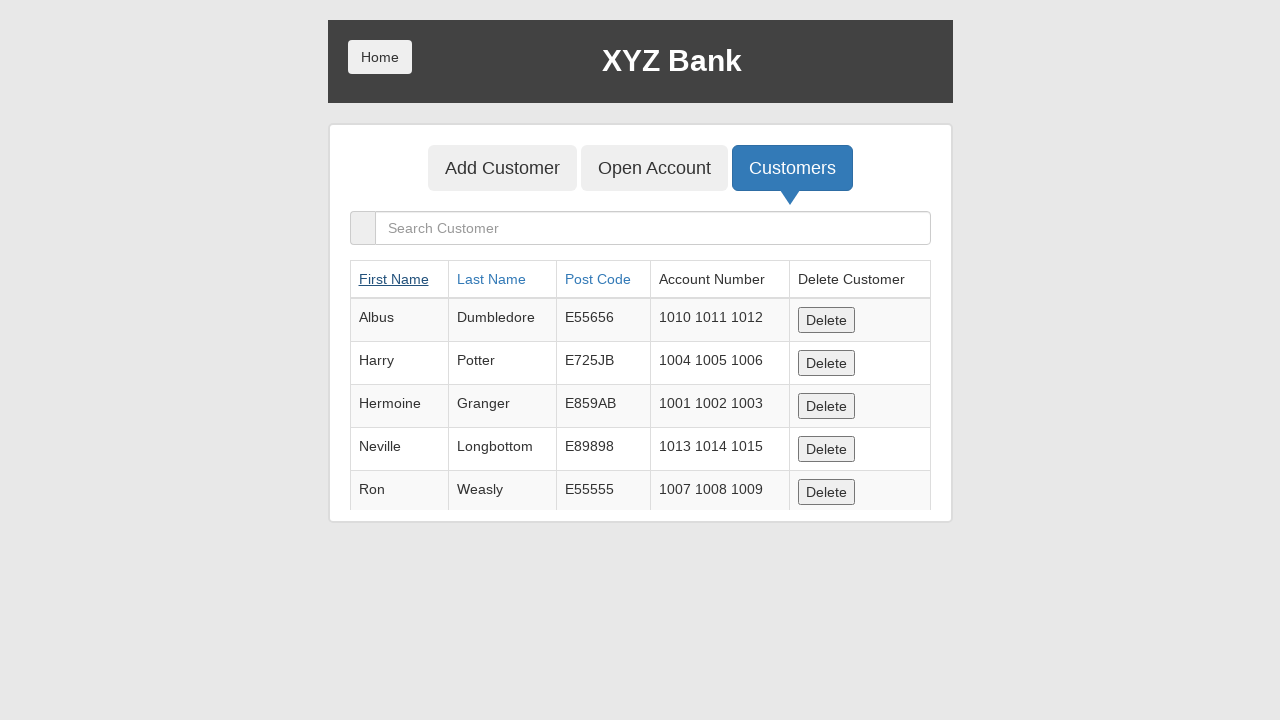